Tests iframe interaction by switching to an iframe, clicking a button inside it, then switching back to the parent frame and clicking a menu button

Starting URL: https://www.w3schools.com/js/tryit.asp?filename=tryjs_myfirst

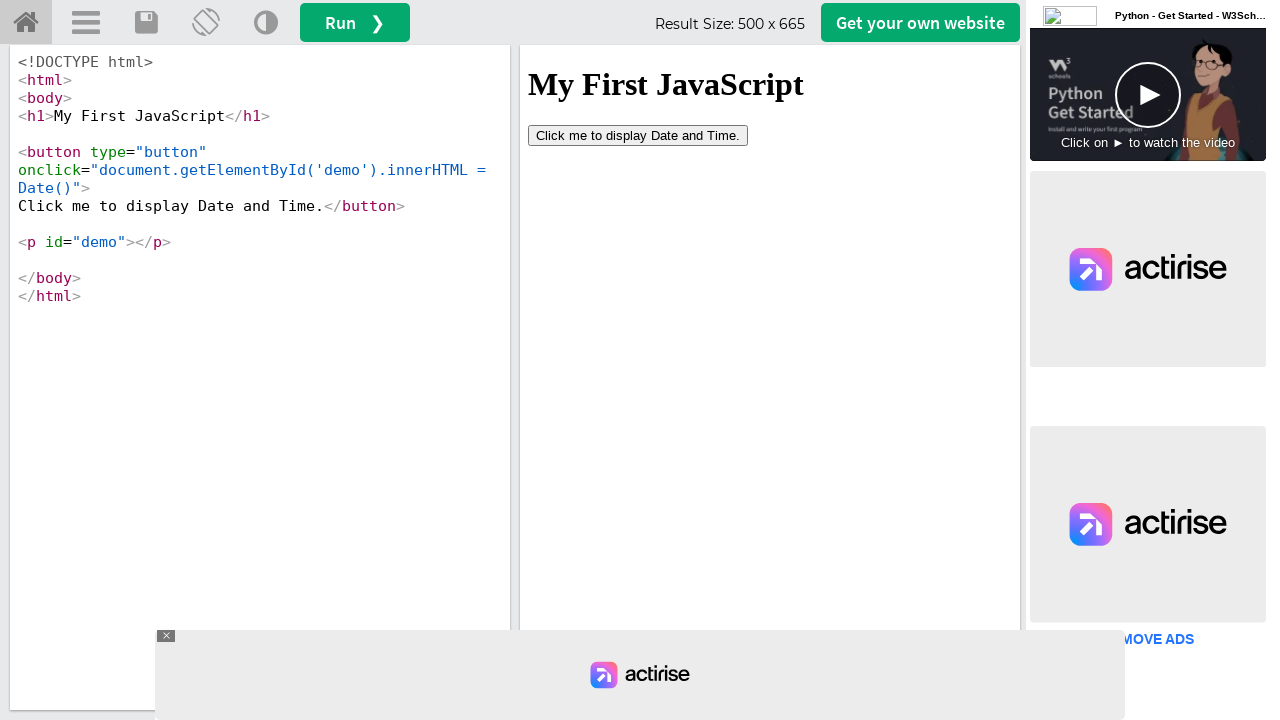

Located iframe with id 'iframeResult'
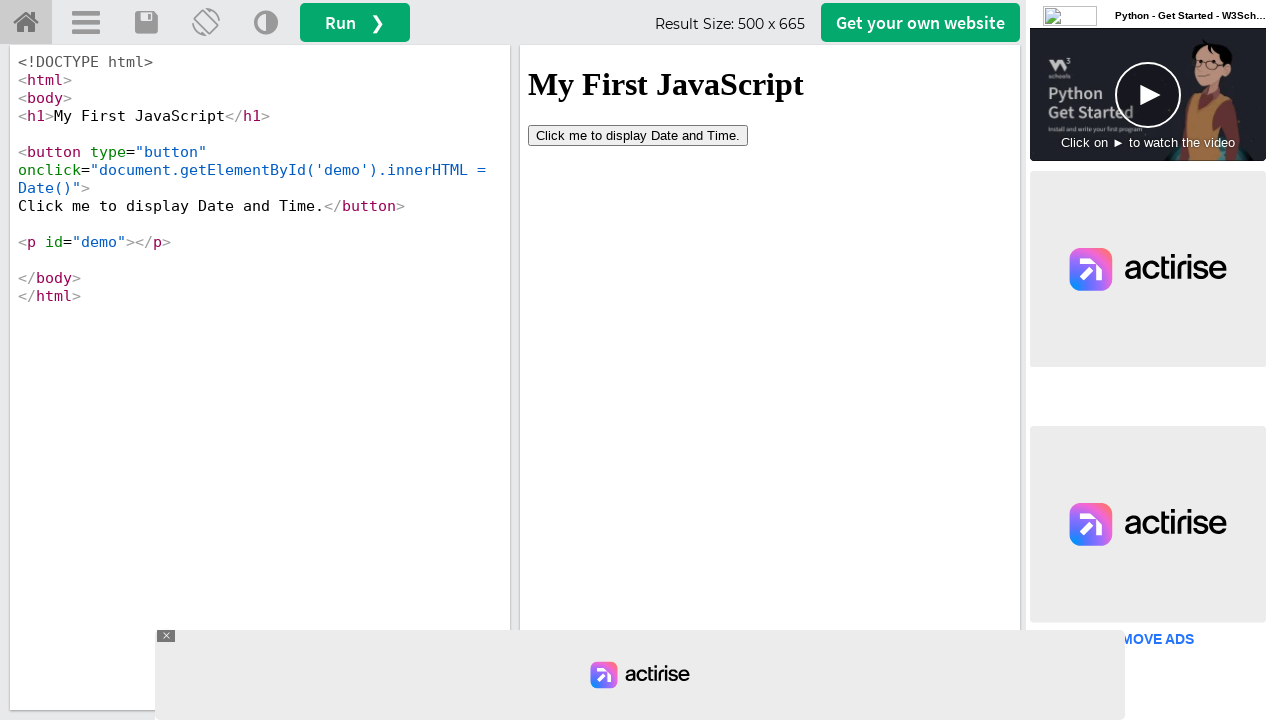

Clicked 'Click me' button inside iframe at (638, 135) on #iframeResult >> internal:control=enter-frame >> xpath=//button[contains(text(),
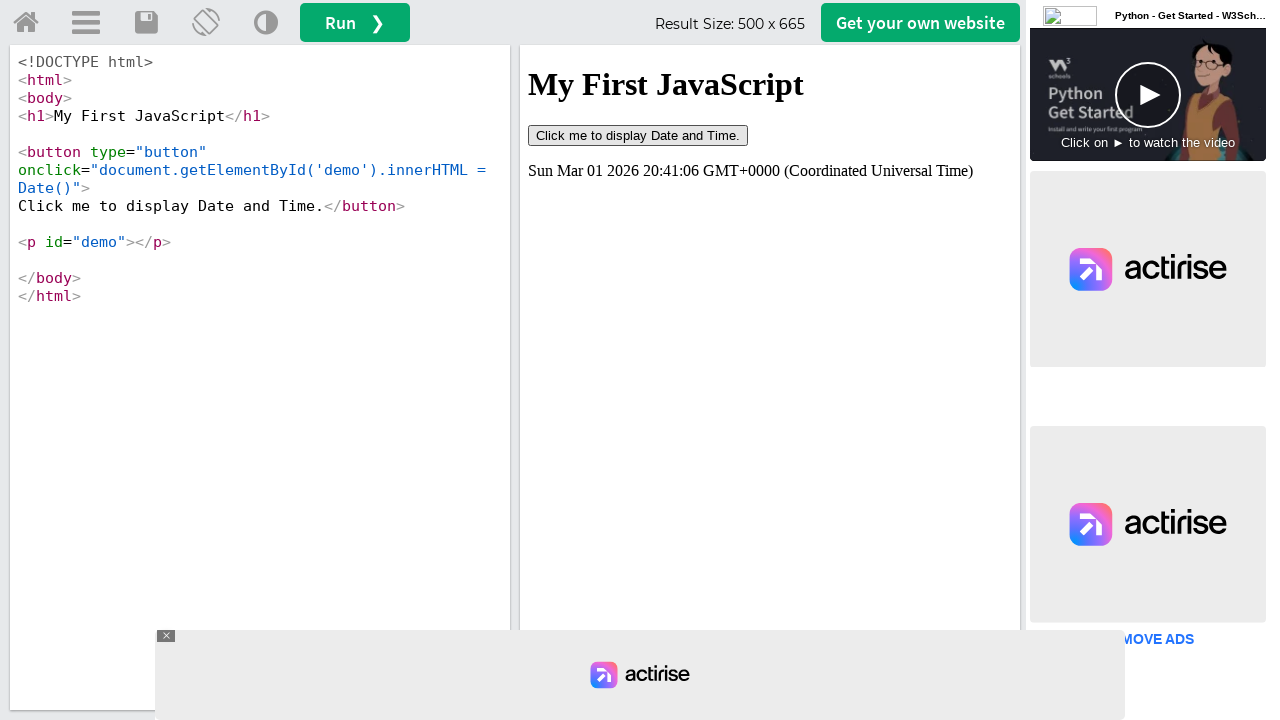

Clicked menu button in parent frame at (86, 23) on #menuButton
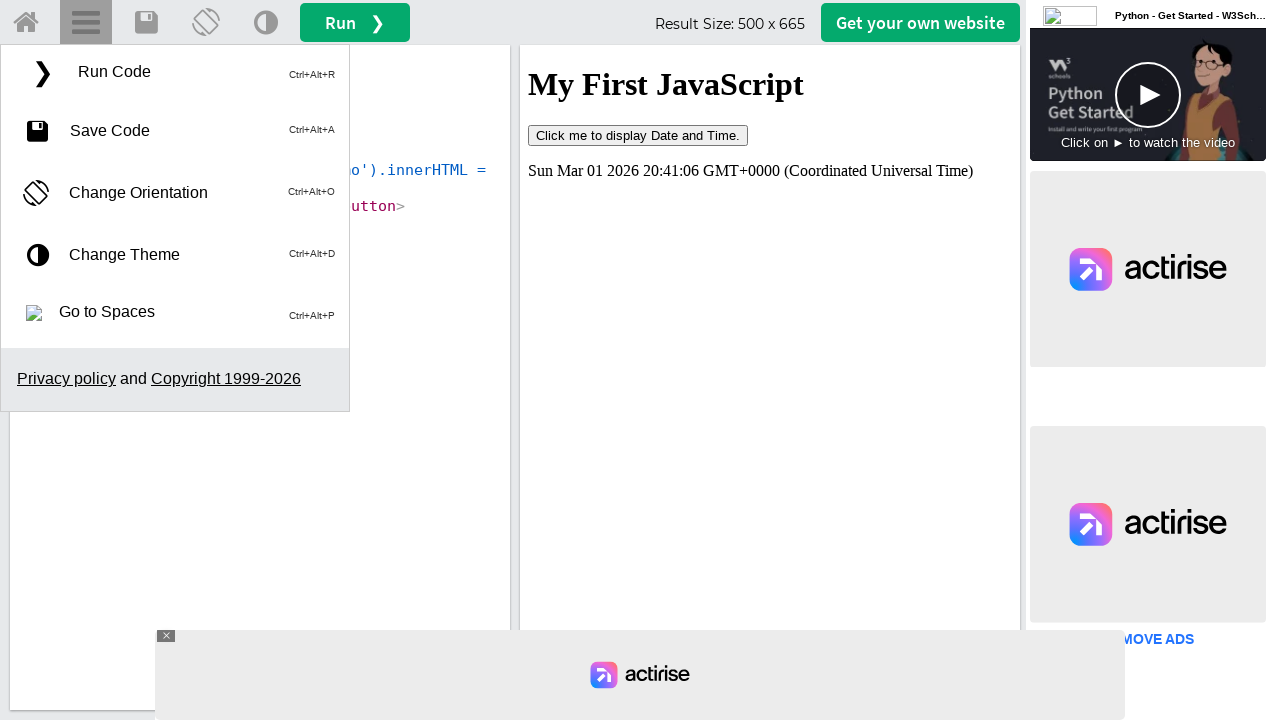

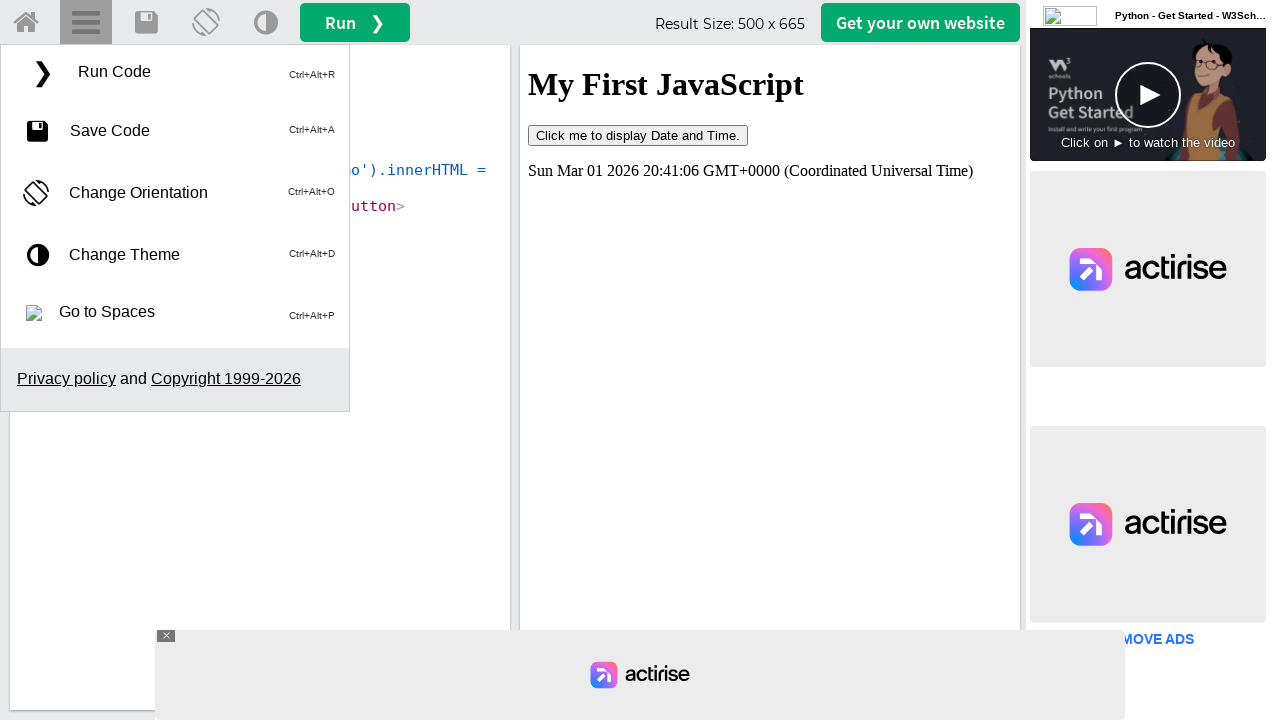